Tests checkbox functionality by finding all checkboxes on the page and clicking those that are not already selected

Starting URL: https://echoecho.com/htmlforms09.htm

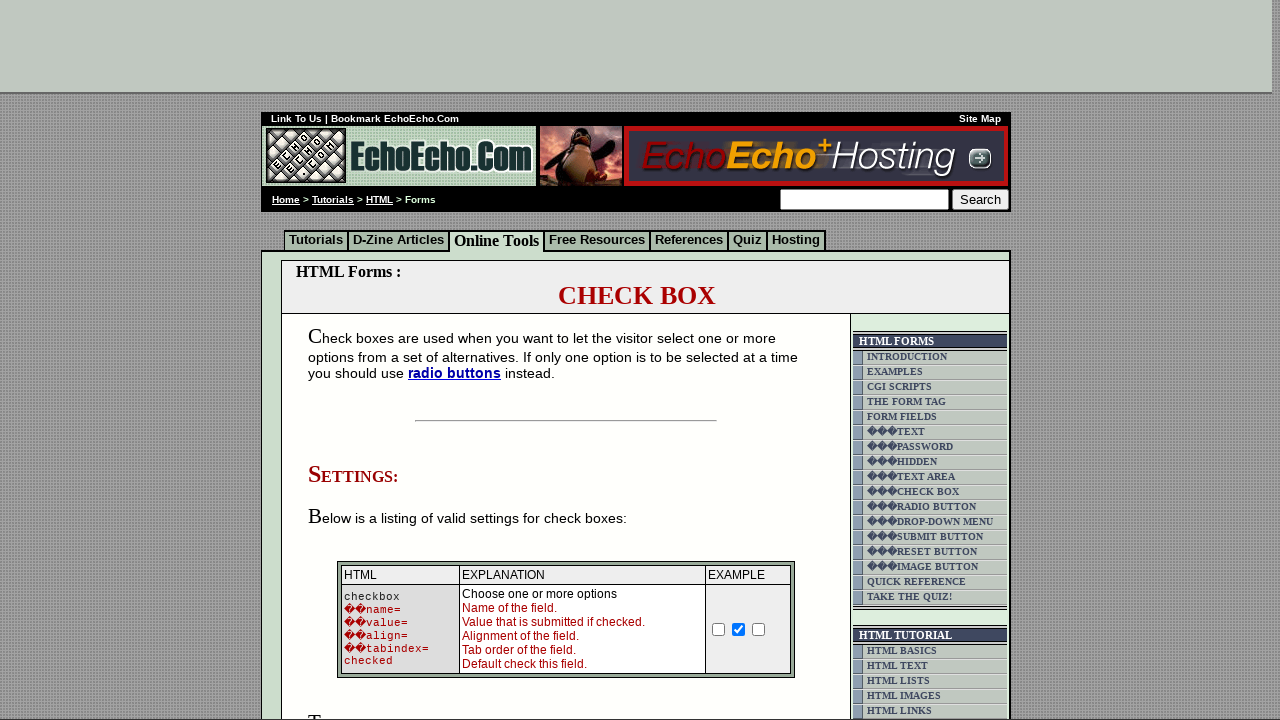

Navigated to EchoEcho checkbox test page
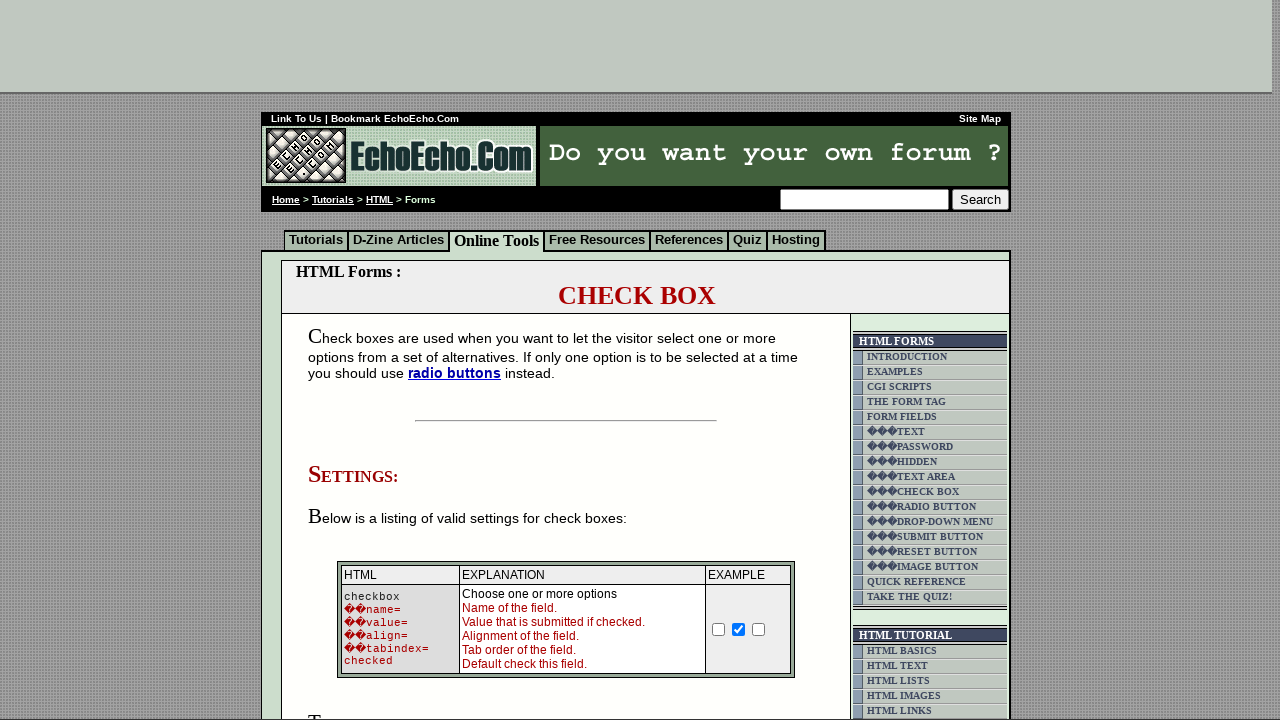

Located all checkboxes on the page
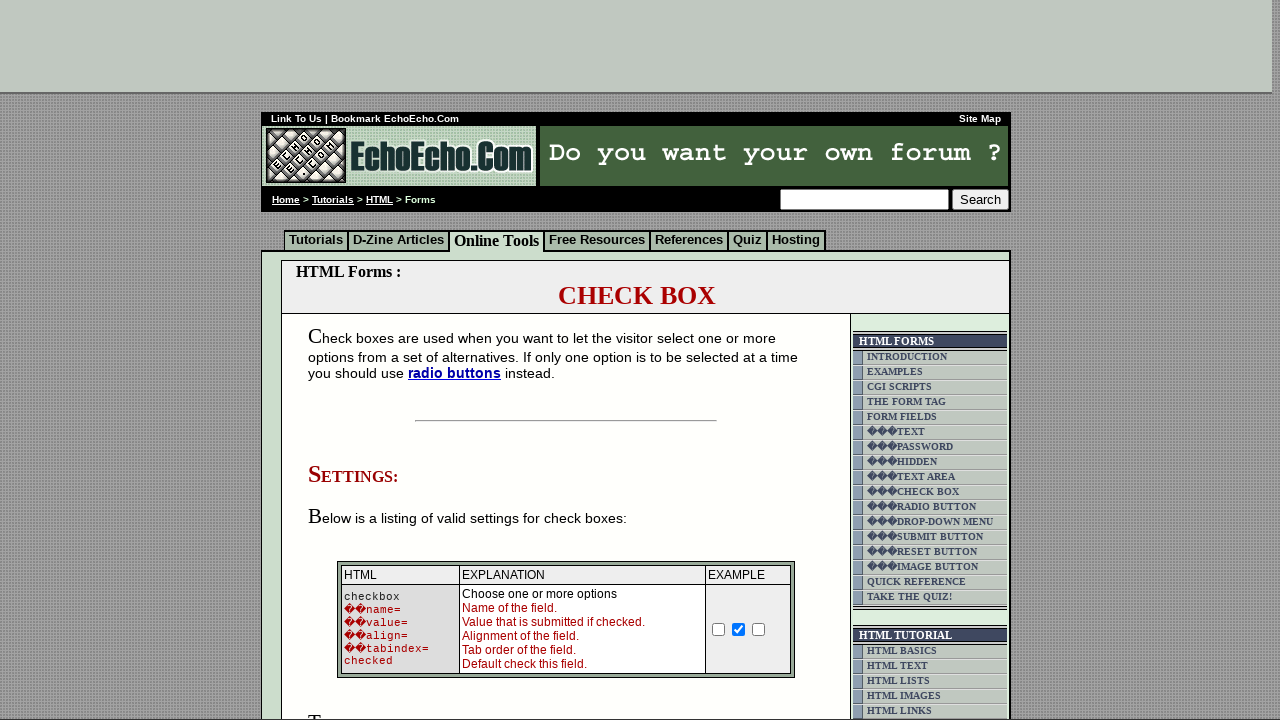

Clicked an unchecked checkbox to select it at (719, 629) on input[type='checkbox'] >> nth=0
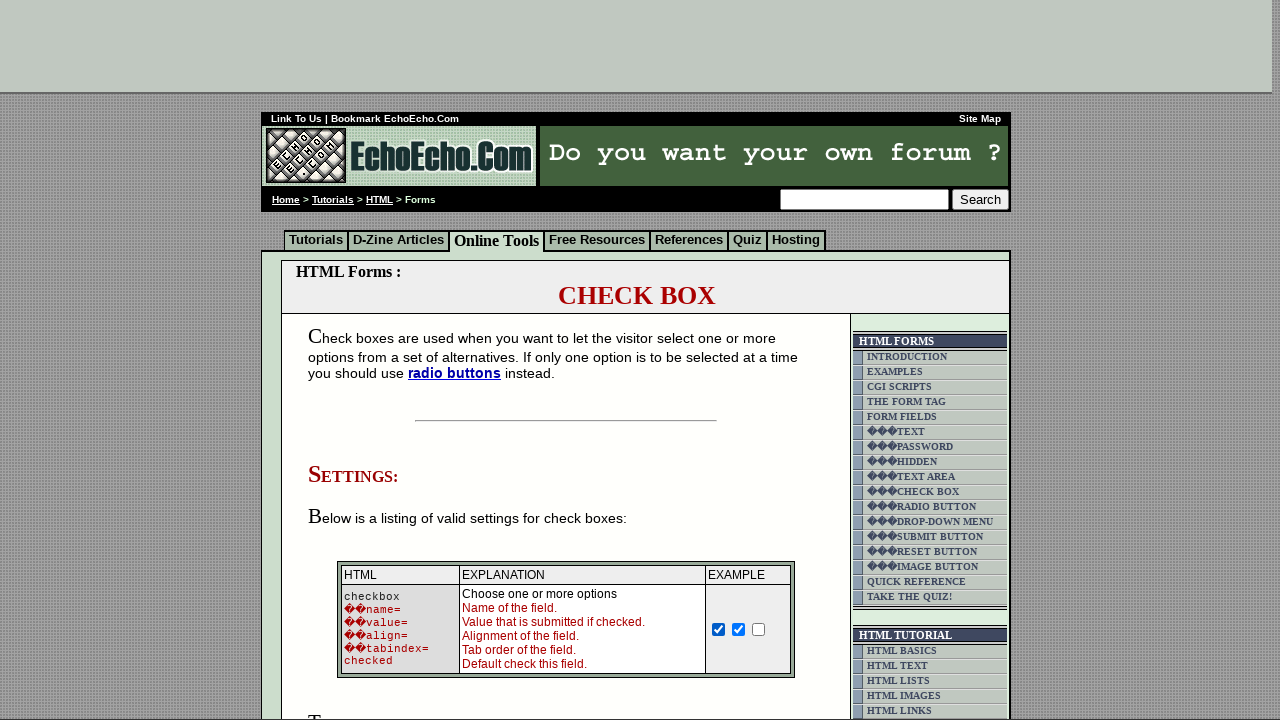

Clicked an unchecked checkbox to select it at (759, 629) on input[type='checkbox'] >> nth=2
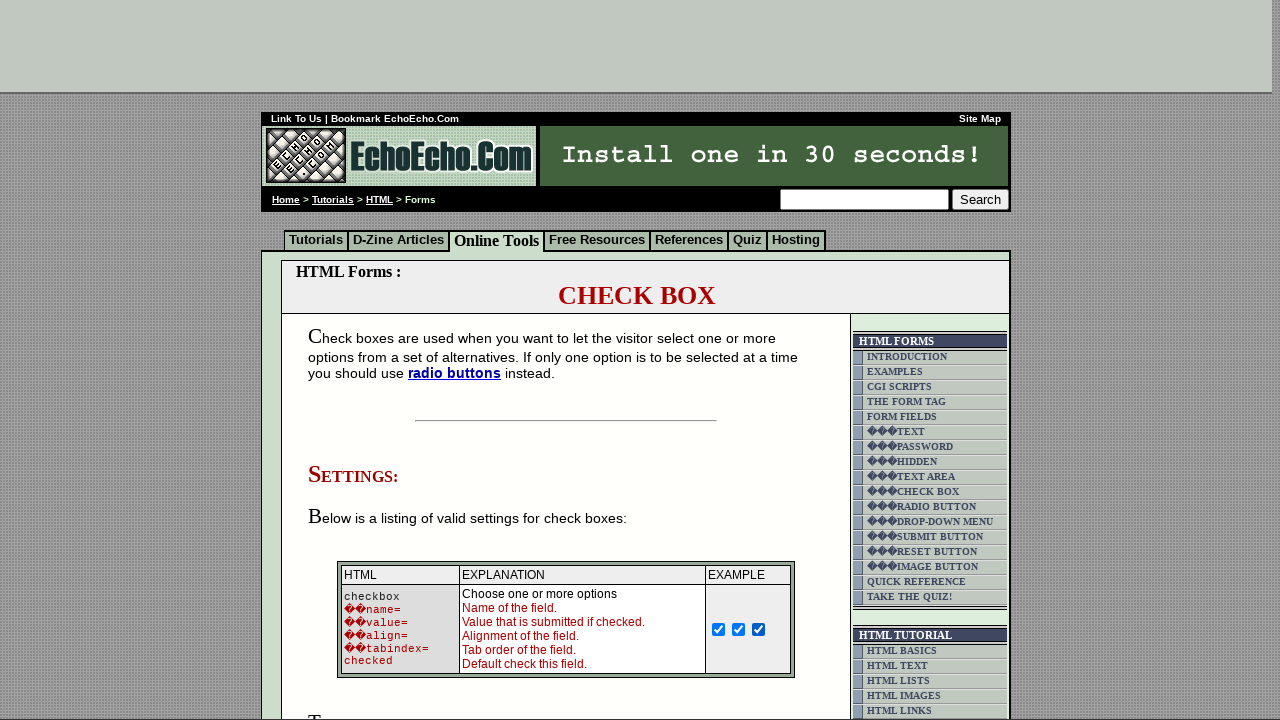

Clicked an unchecked checkbox to select it at (354, 360) on input[type='checkbox'] >> nth=3
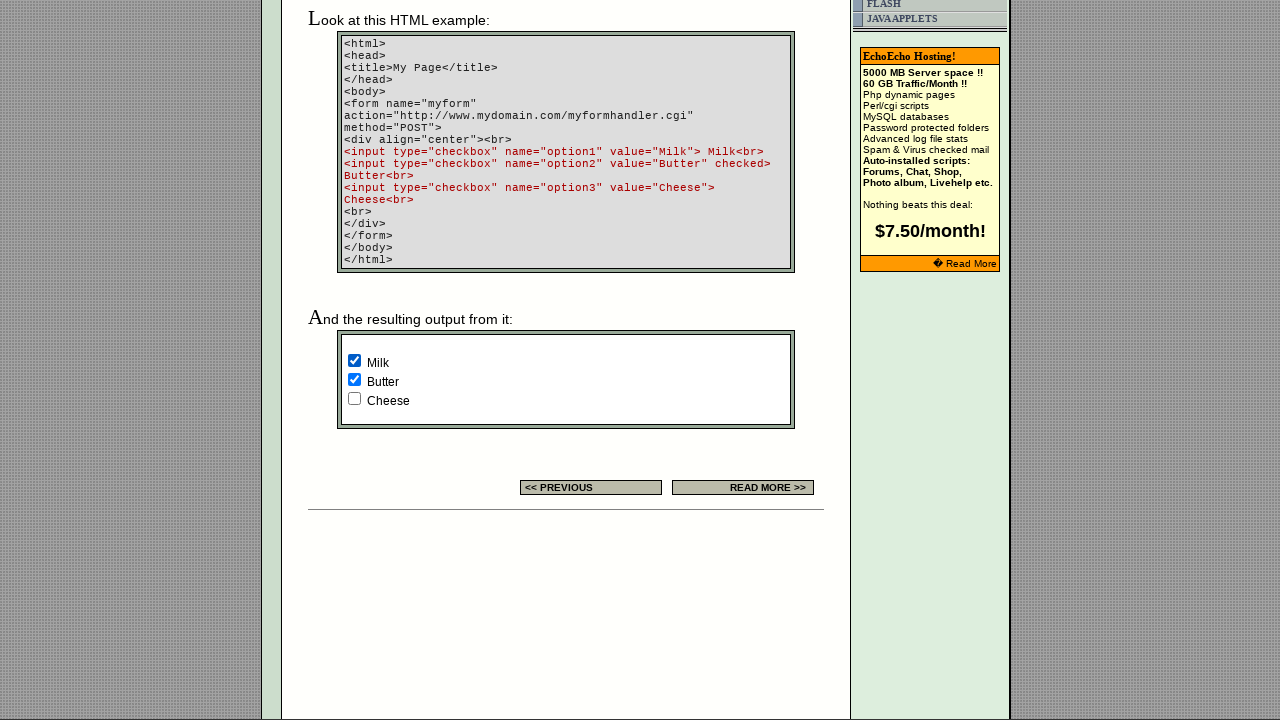

Clicked an unchecked checkbox to select it at (354, 398) on input[type='checkbox'] >> nth=5
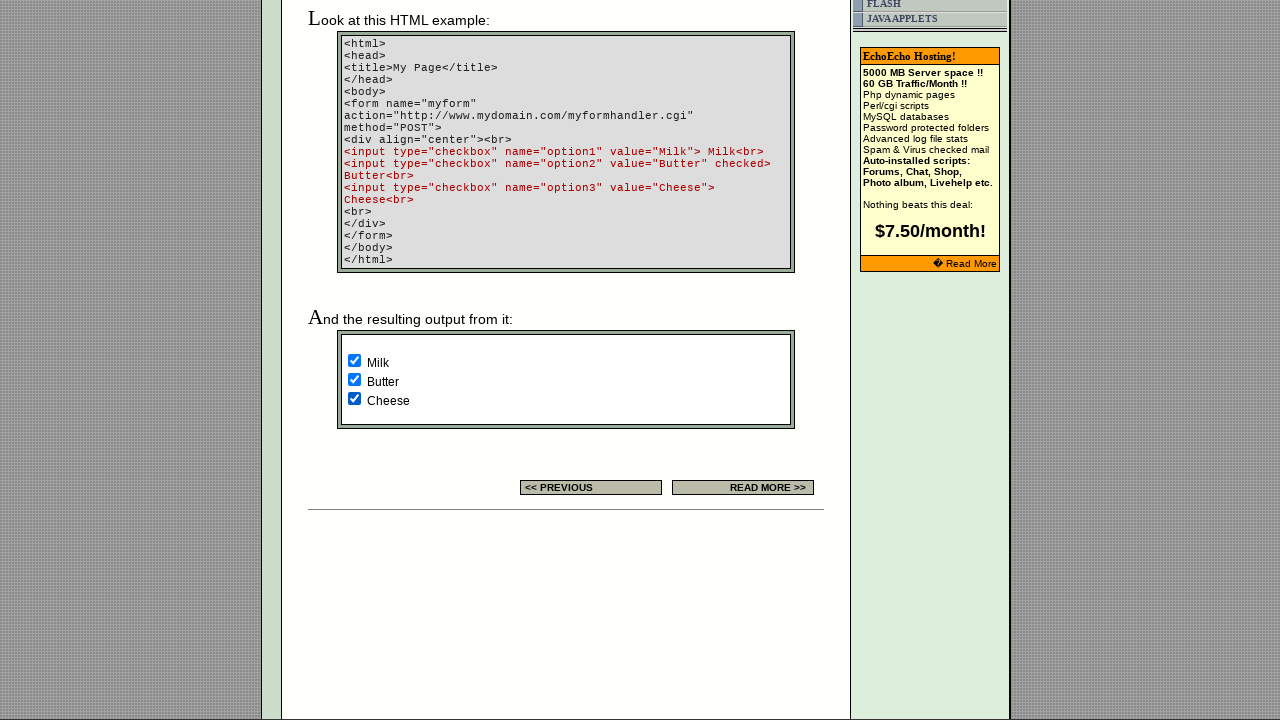

Verified that a checkbox is now selected
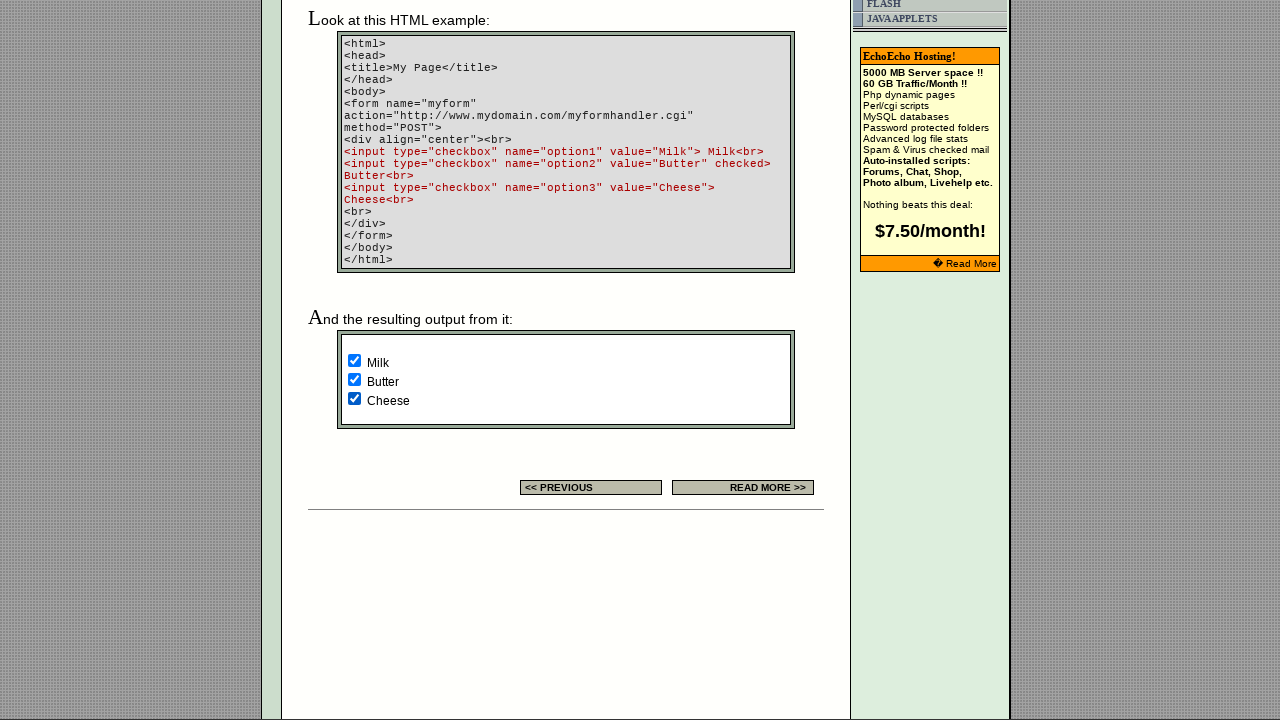

Verified that a checkbox is now selected
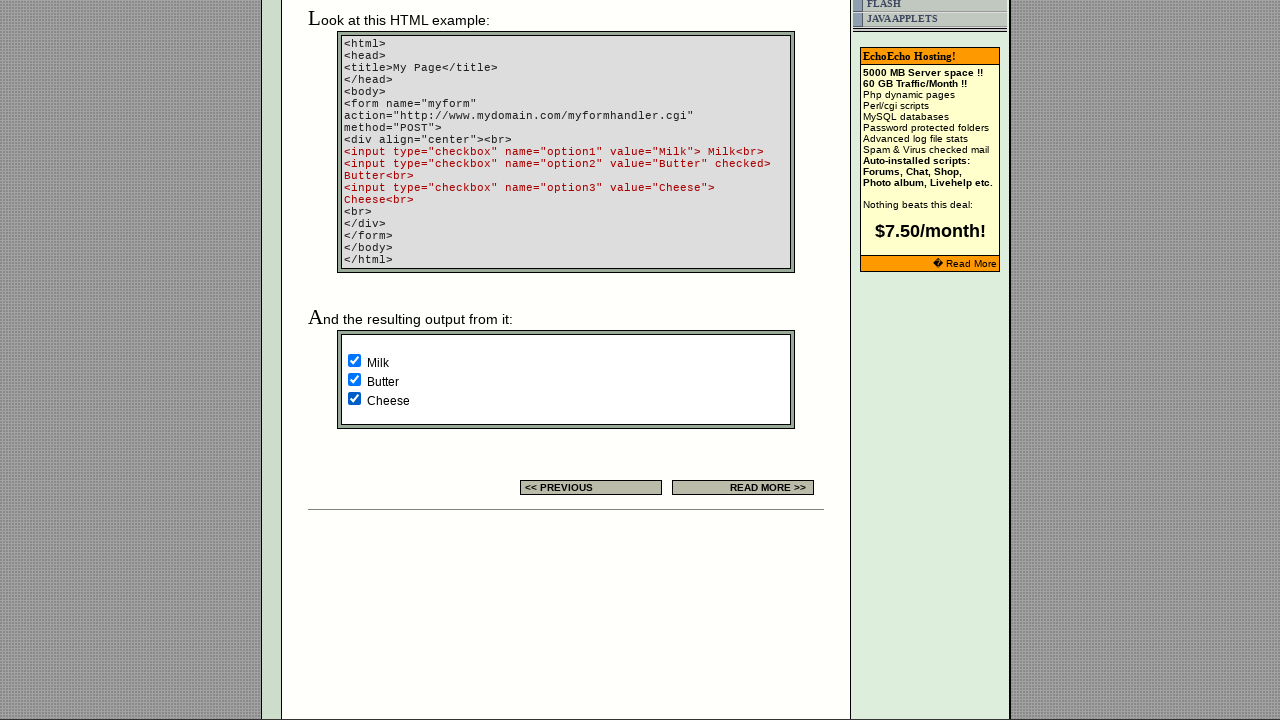

Verified that a checkbox is now selected
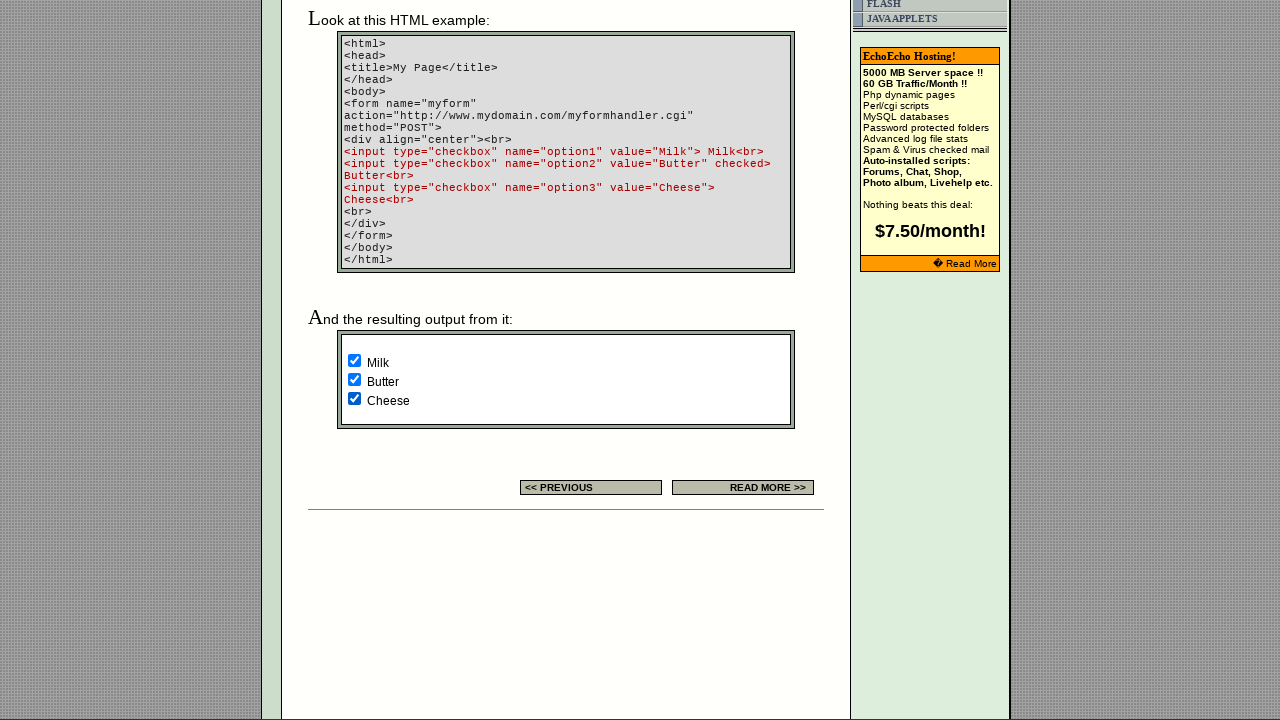

Verified that a checkbox is now selected
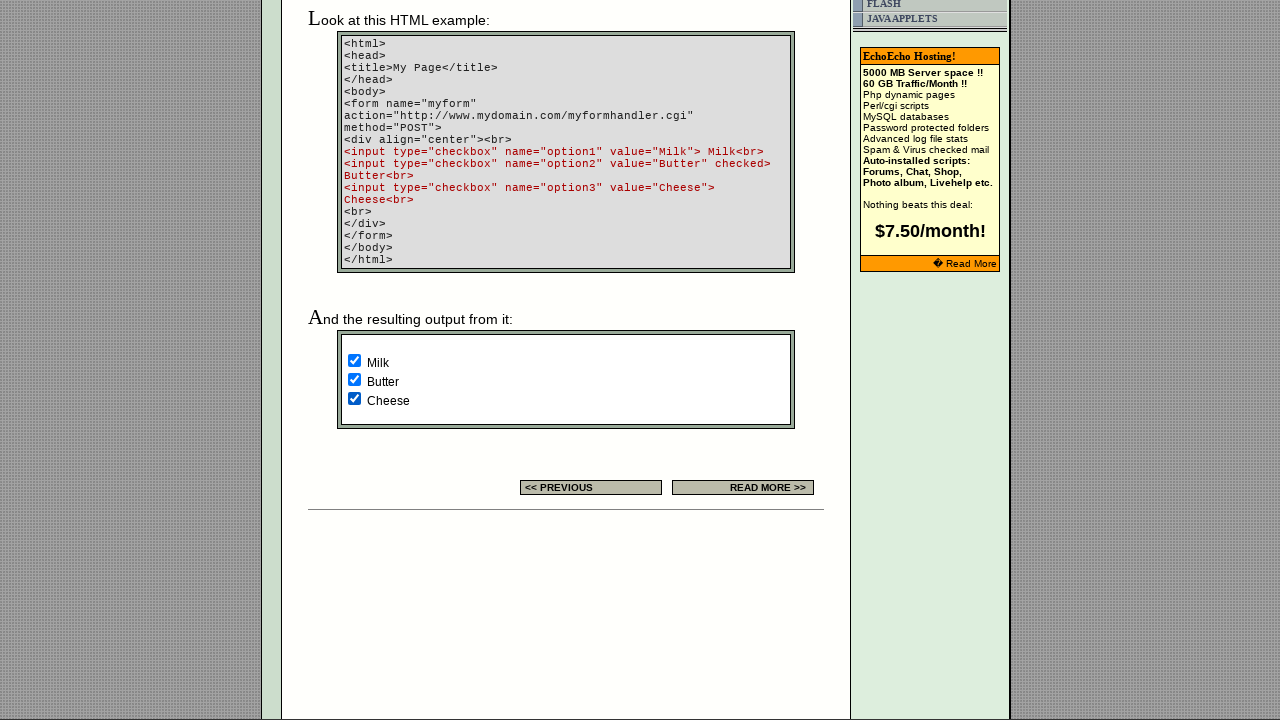

Verified that a checkbox is now selected
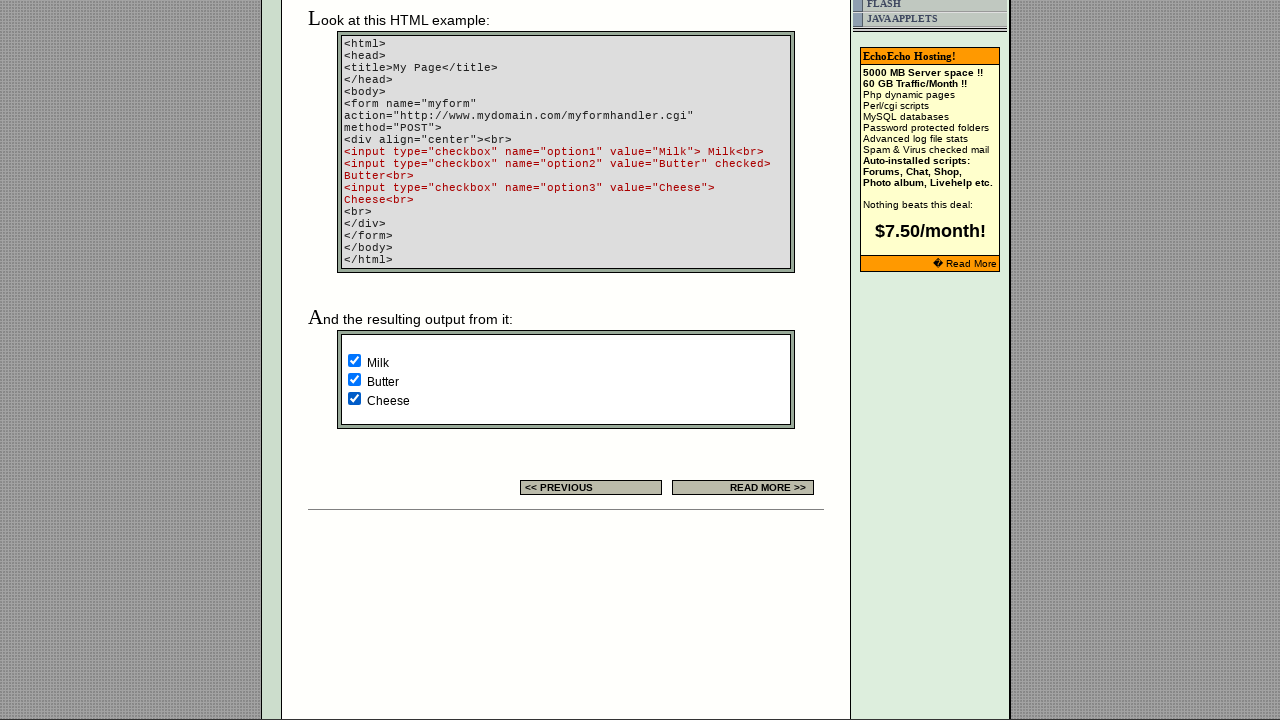

Verified that a checkbox is now selected
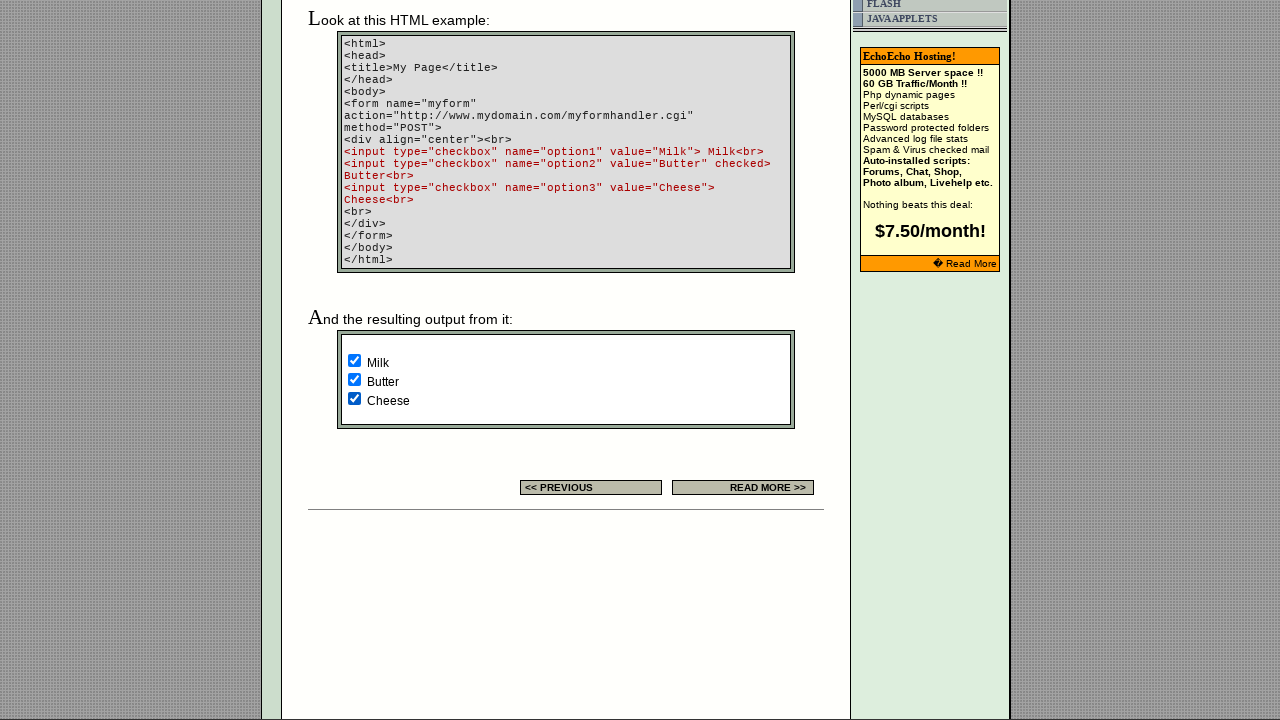

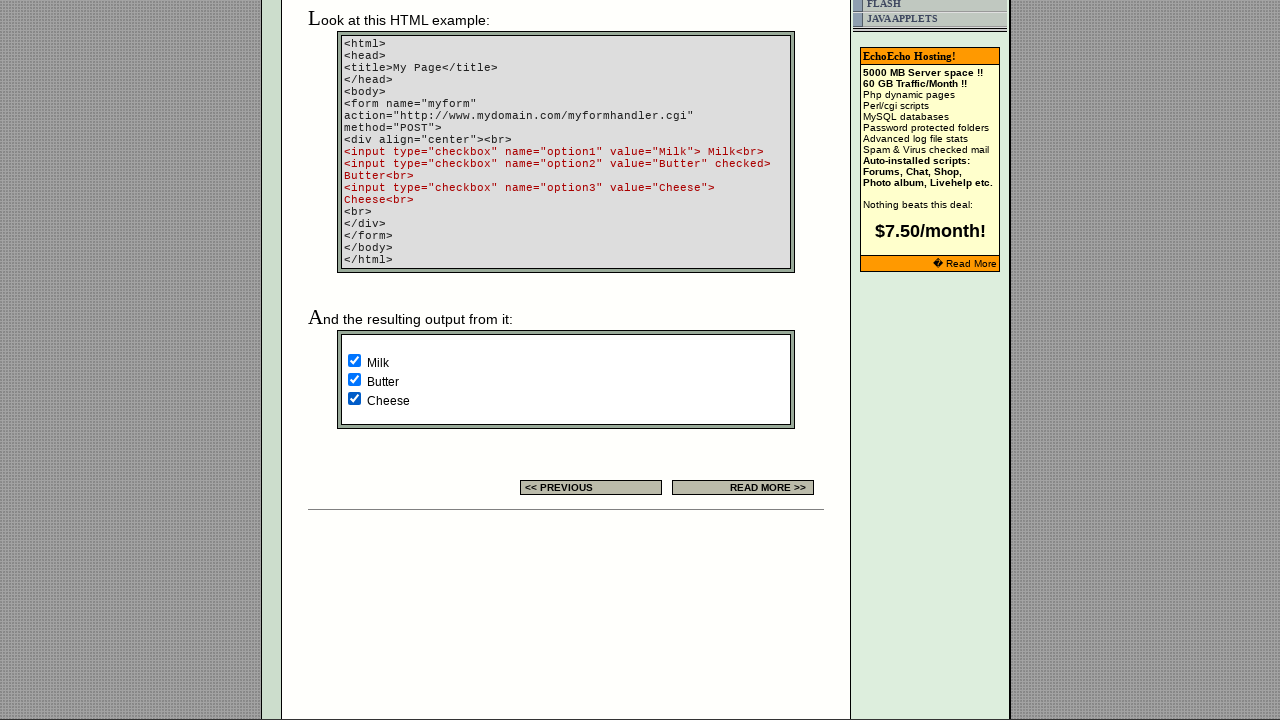